Tests that a todo item is removed when edited to an empty string.

Starting URL: https://demo.playwright.dev/todomvc

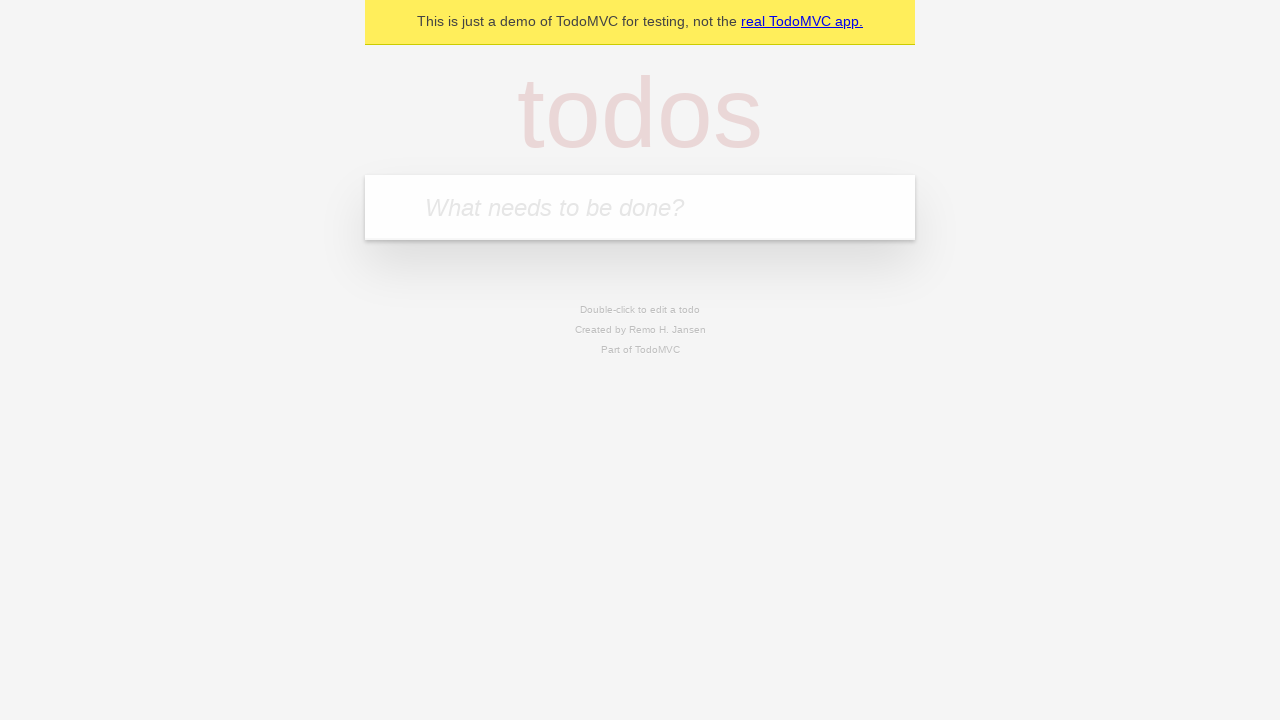

Filled first todo input with 'buy some cheese' on internal:attr=[placeholder="What needs to be done?"i]
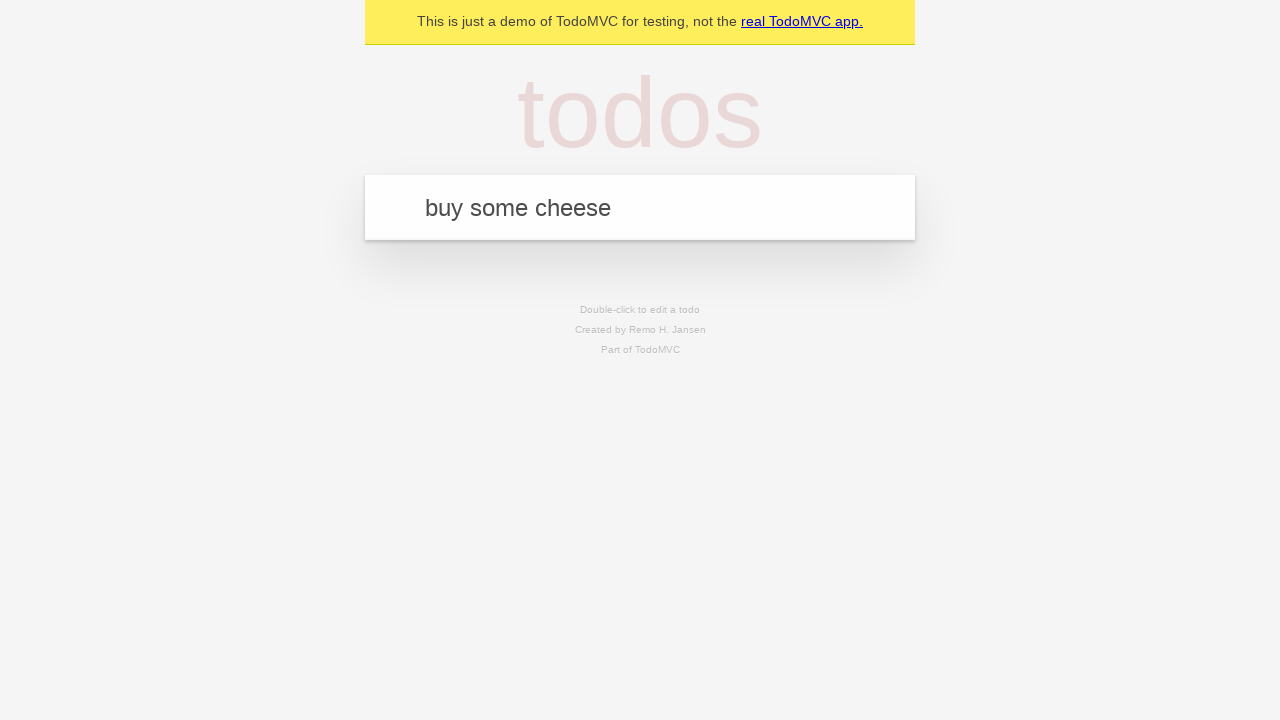

Pressed Enter to create first todo on internal:attr=[placeholder="What needs to be done?"i]
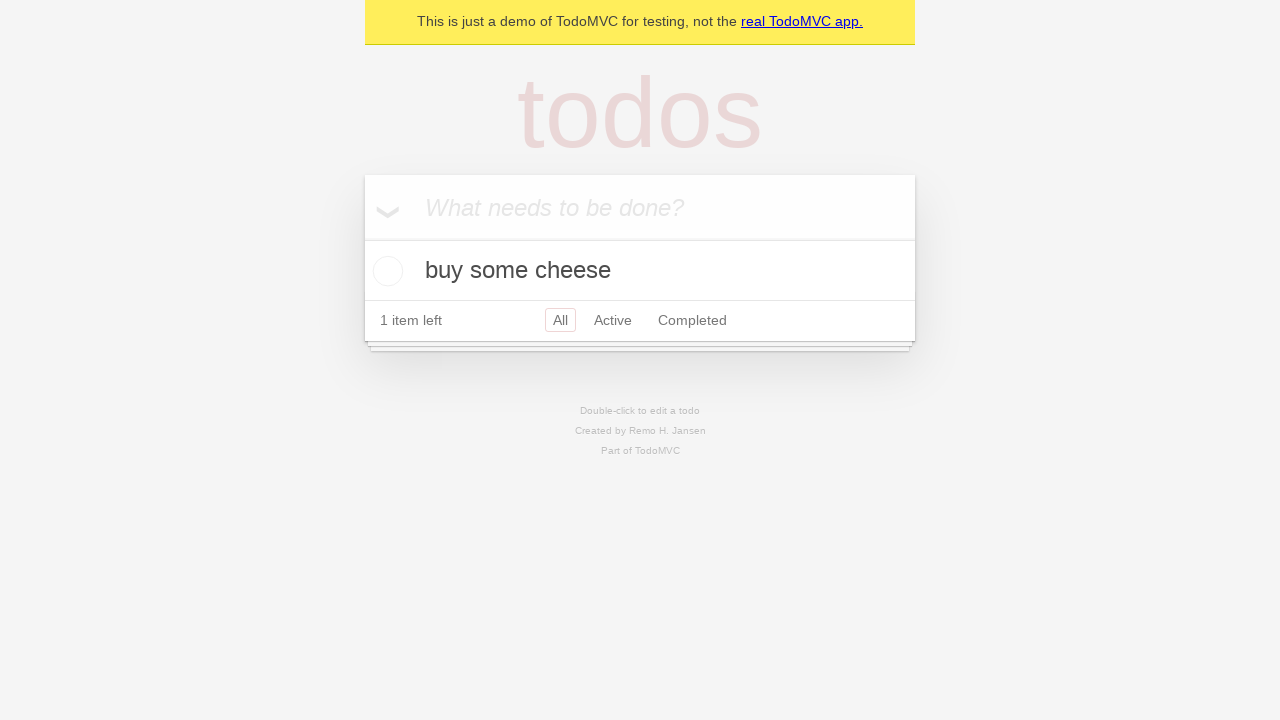

Filled second todo input with 'feed the cat' on internal:attr=[placeholder="What needs to be done?"i]
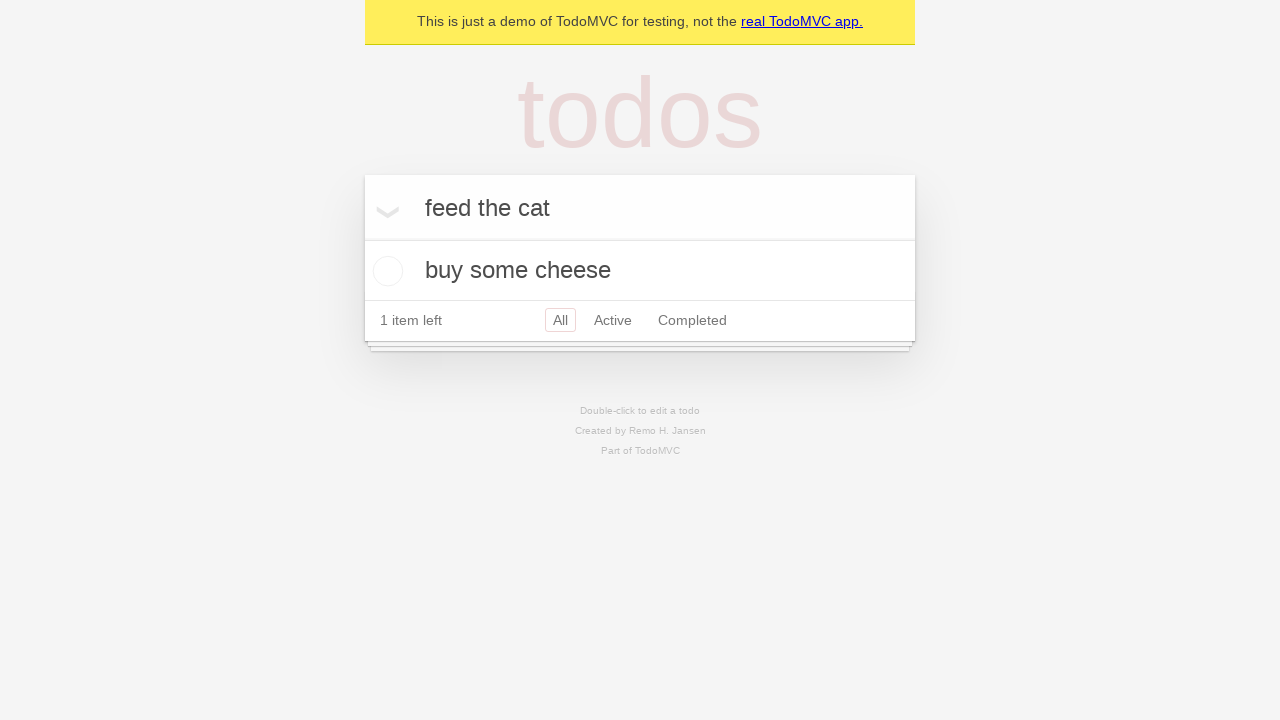

Pressed Enter to create second todo on internal:attr=[placeholder="What needs to be done?"i]
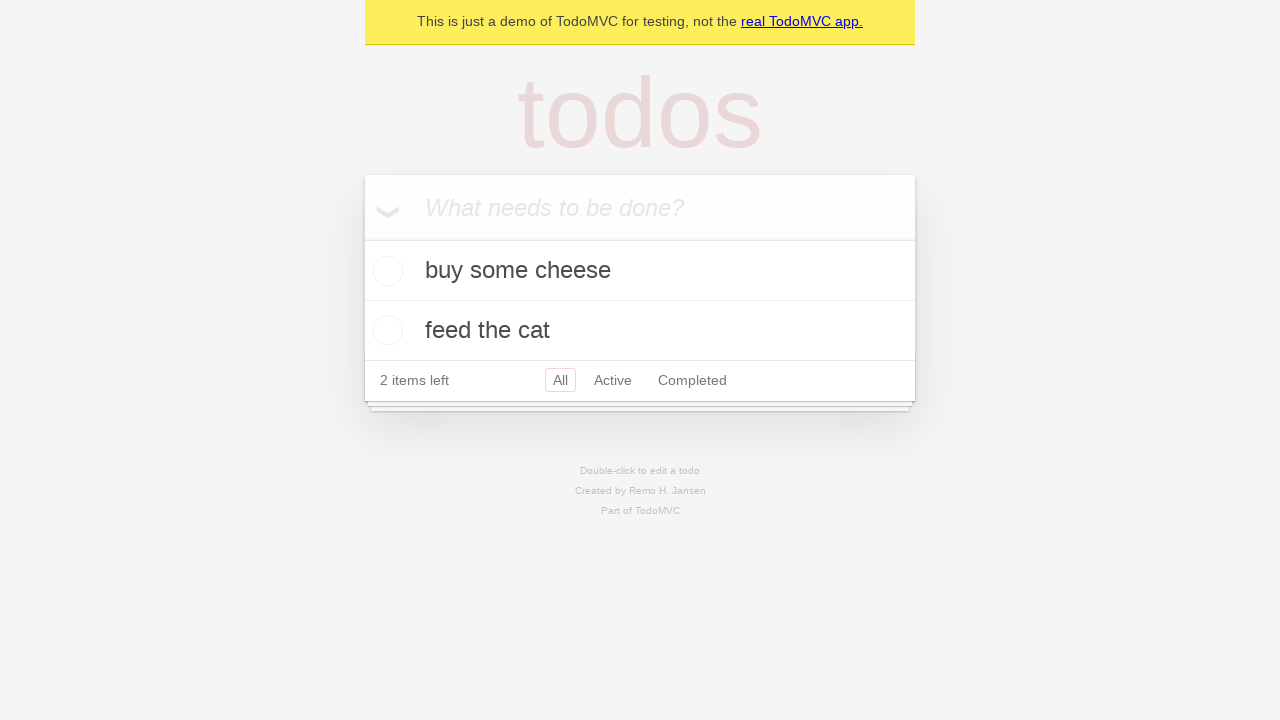

Filled third todo input with 'book a doctors appointment' on internal:attr=[placeholder="What needs to be done?"i]
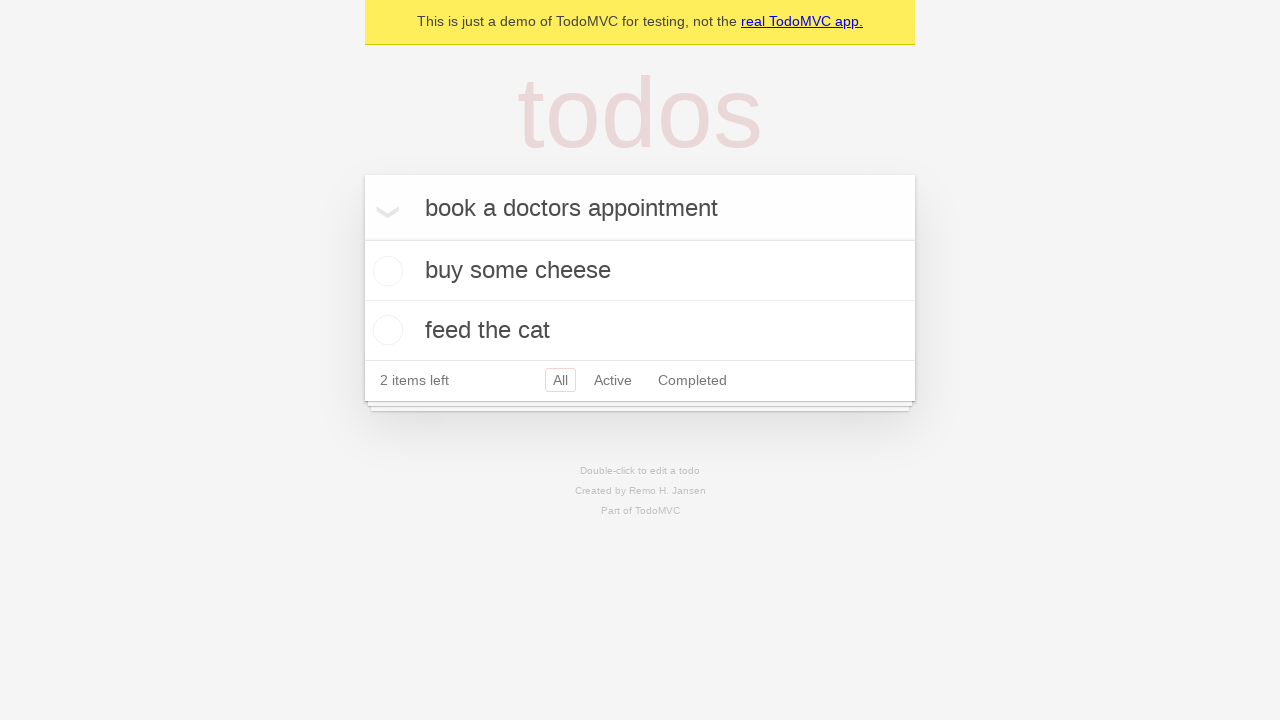

Pressed Enter to create third todo on internal:attr=[placeholder="What needs to be done?"i]
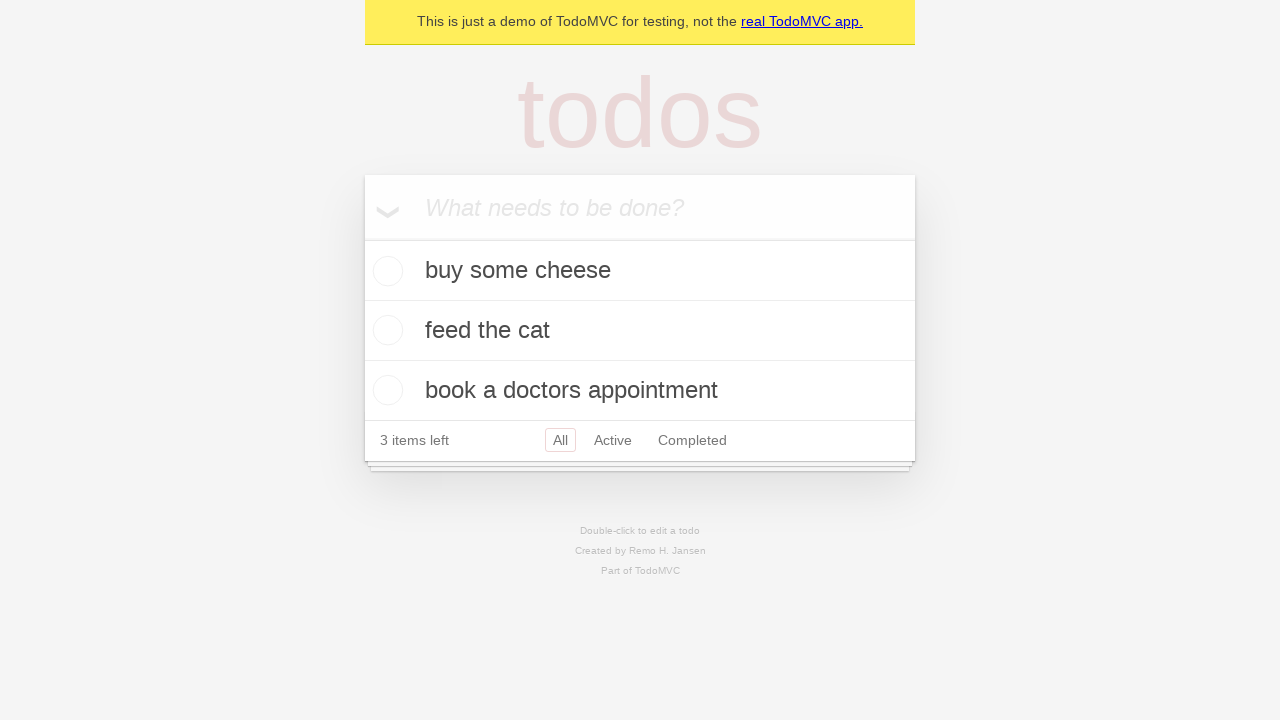

Waited for 3 todo items to be created
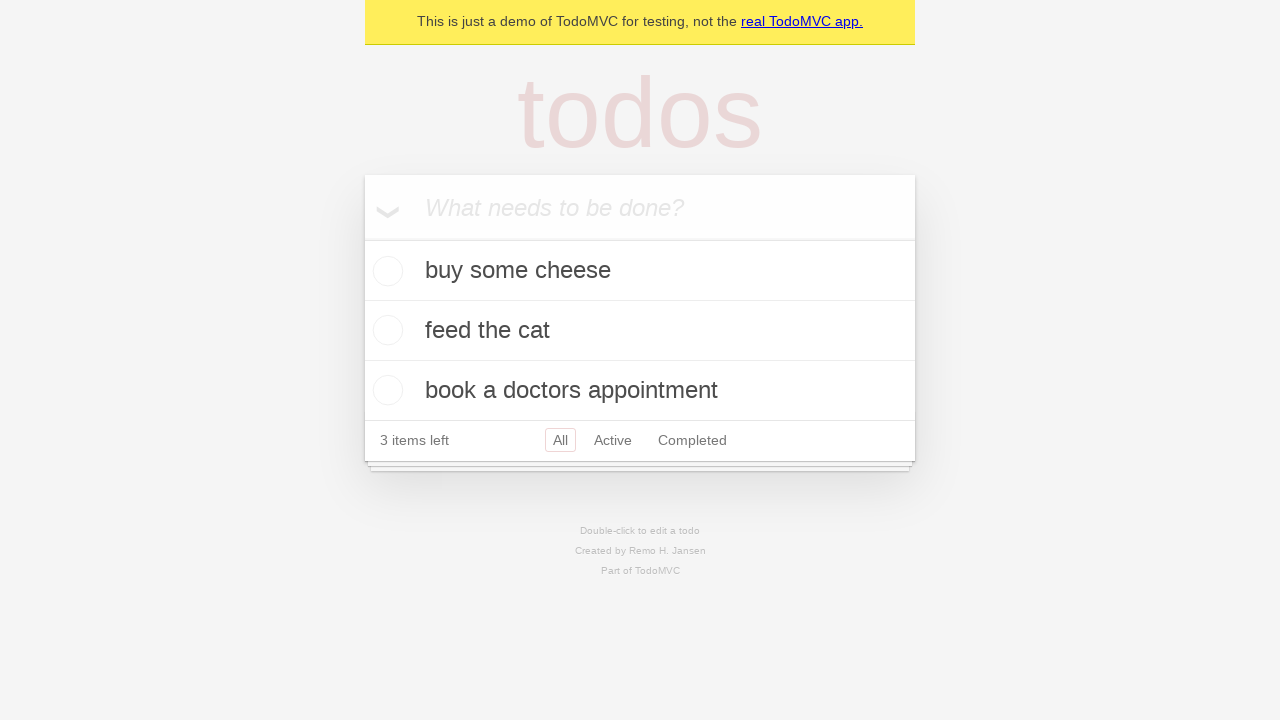

Double-clicked second todo item to enter edit mode at (640, 331) on internal:testid=[data-testid="todo-item"s] >> nth=1
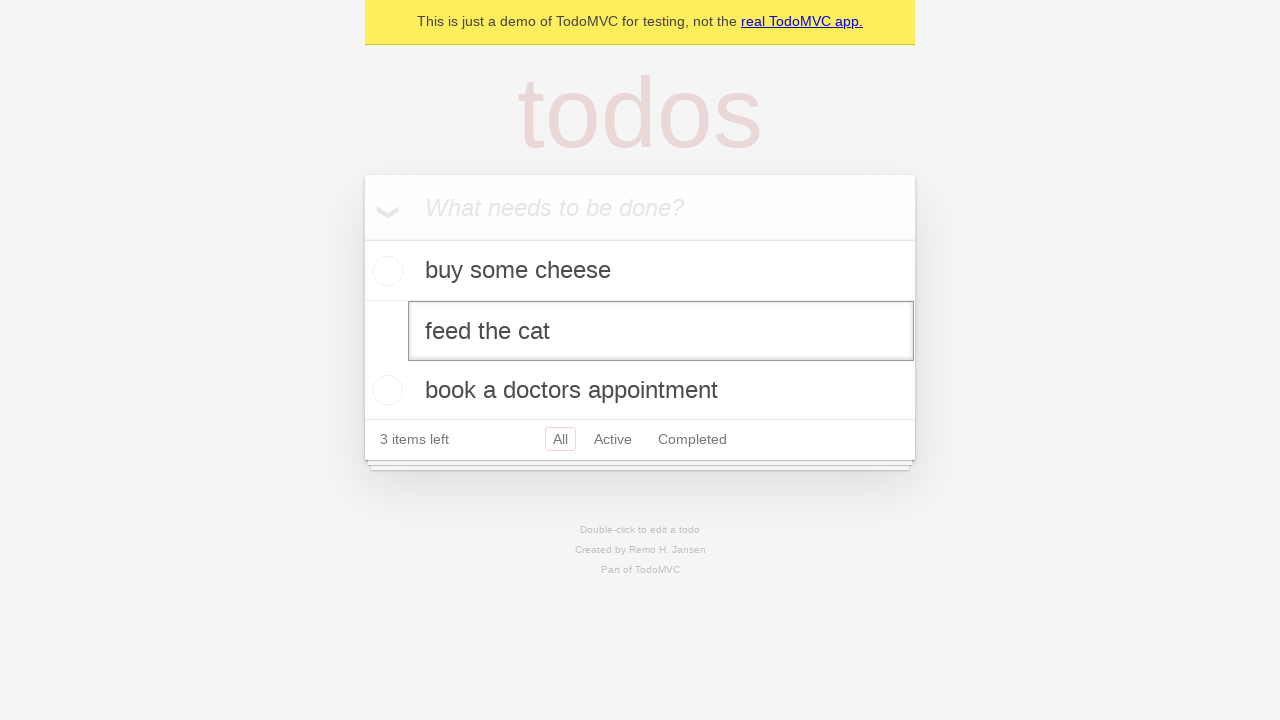

Cleared the edit input field to empty string on internal:testid=[data-testid="todo-item"s] >> nth=1 >> internal:role=textbox[nam
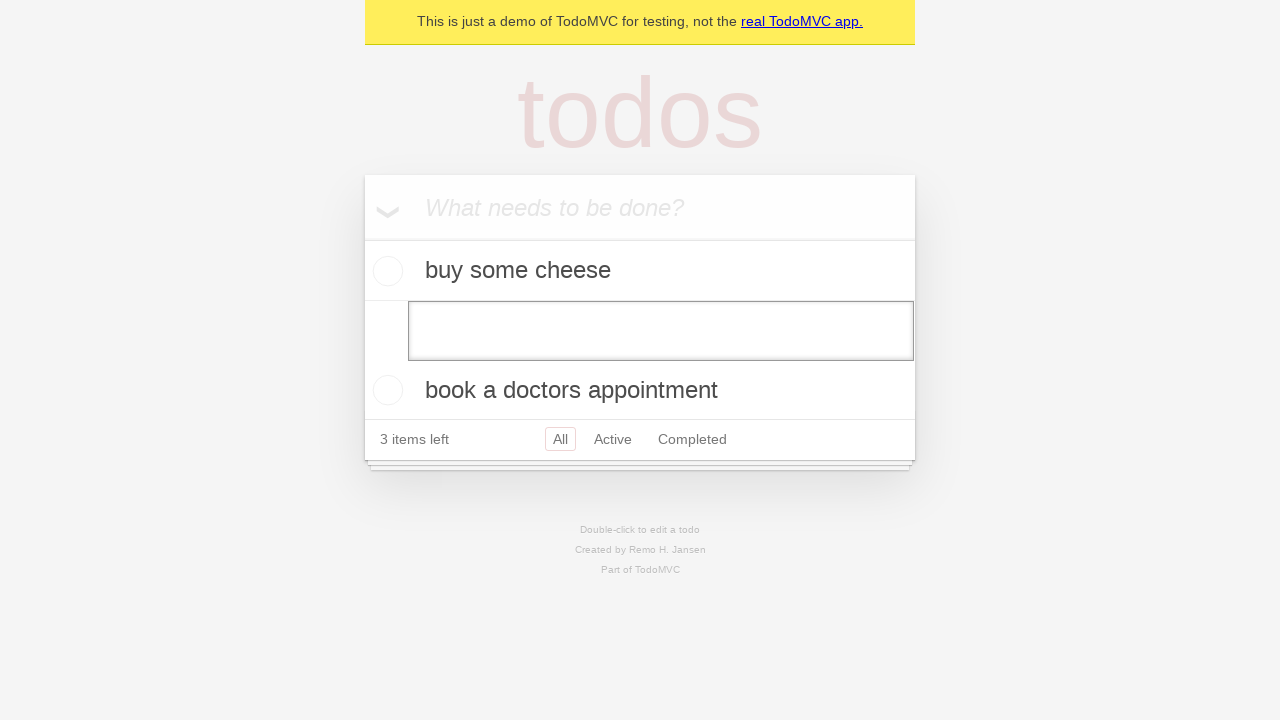

Pressed Enter to confirm empty edit, removing the todo item on internal:testid=[data-testid="todo-item"s] >> nth=1 >> internal:role=textbox[nam
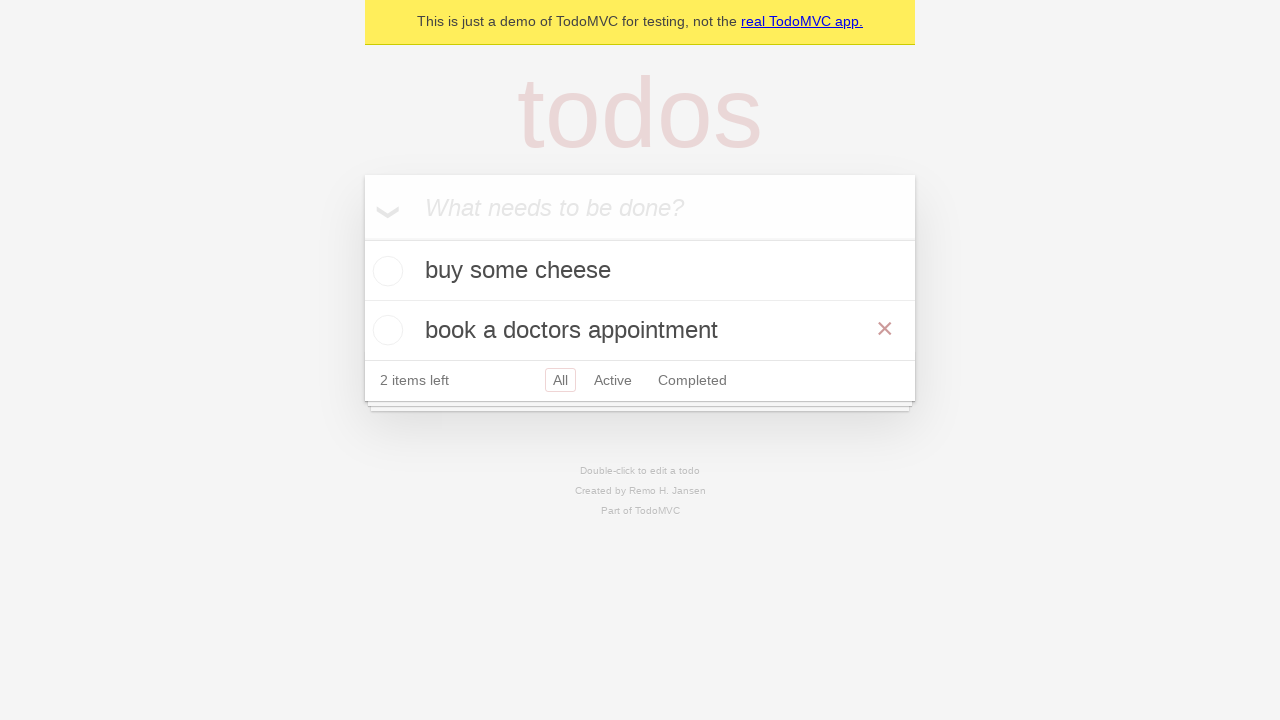

Waited for todo item to be removed, confirming 2 items remain
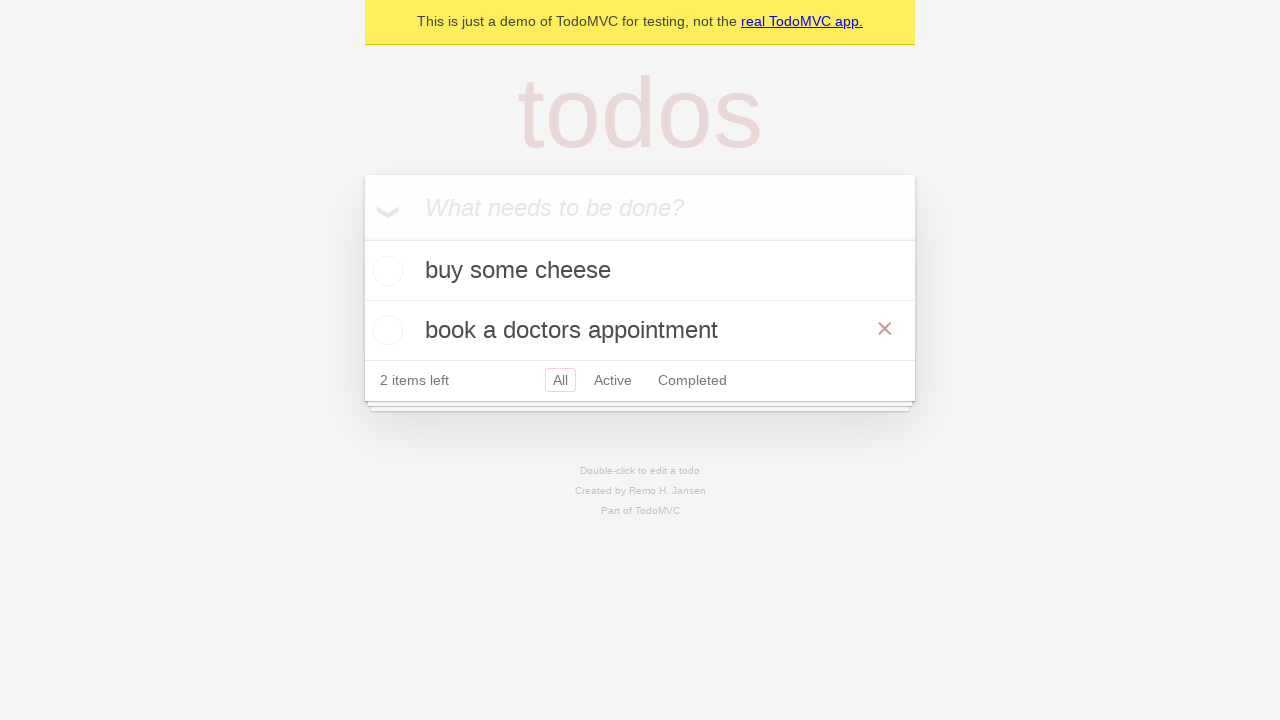

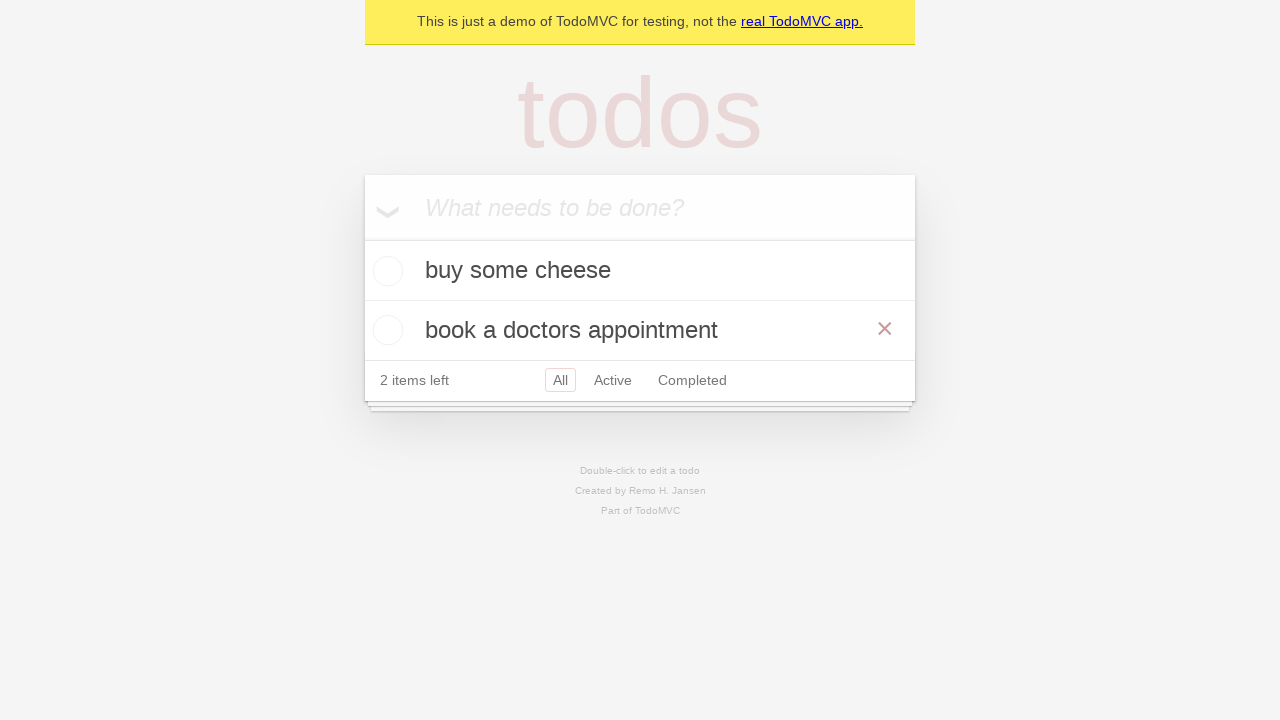